Navigates to a job search page on cvonline.lt filtered for IT positions in a specific town and verifies the page loads.

Starting URL: https://cvonline.lt/lt/search?limit=20&offset=0&categories%5B0%5D=INFORMATION_TECHNOLOGY&towns%5B0%5D=540&fuzzy=true&suitableForRefugees=false&isHourlySalary=false&isRemoteWork=false&isQuickApply=false&searchId=c88daca5-263e-4c7c-8d82-de01c65b5344

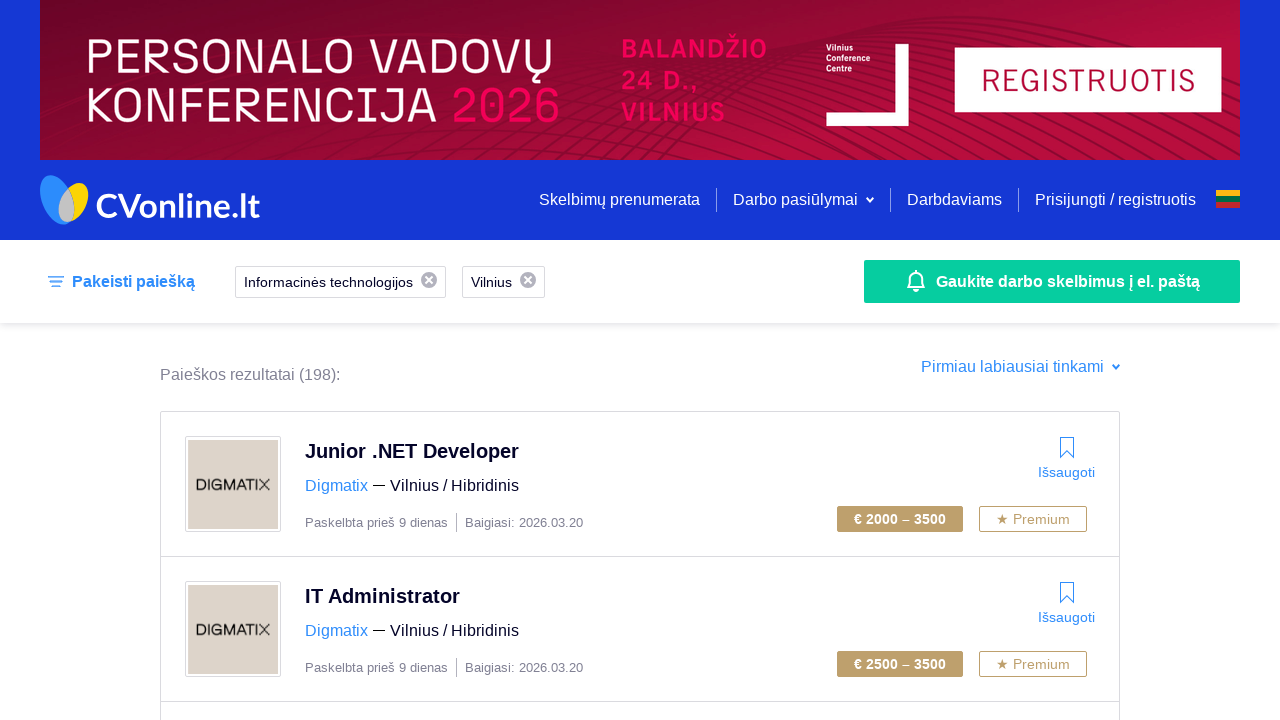

Navigated to job search page for IT positions in specific town
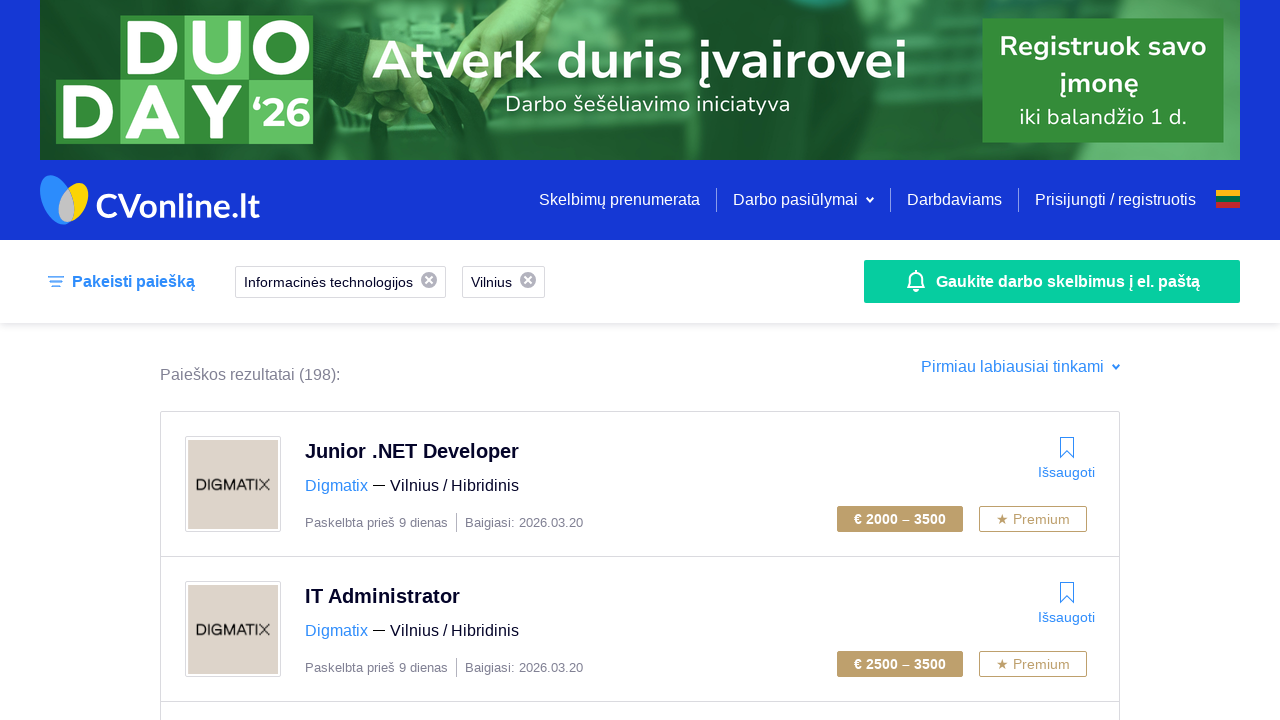

Job listings loaded and visible on the page
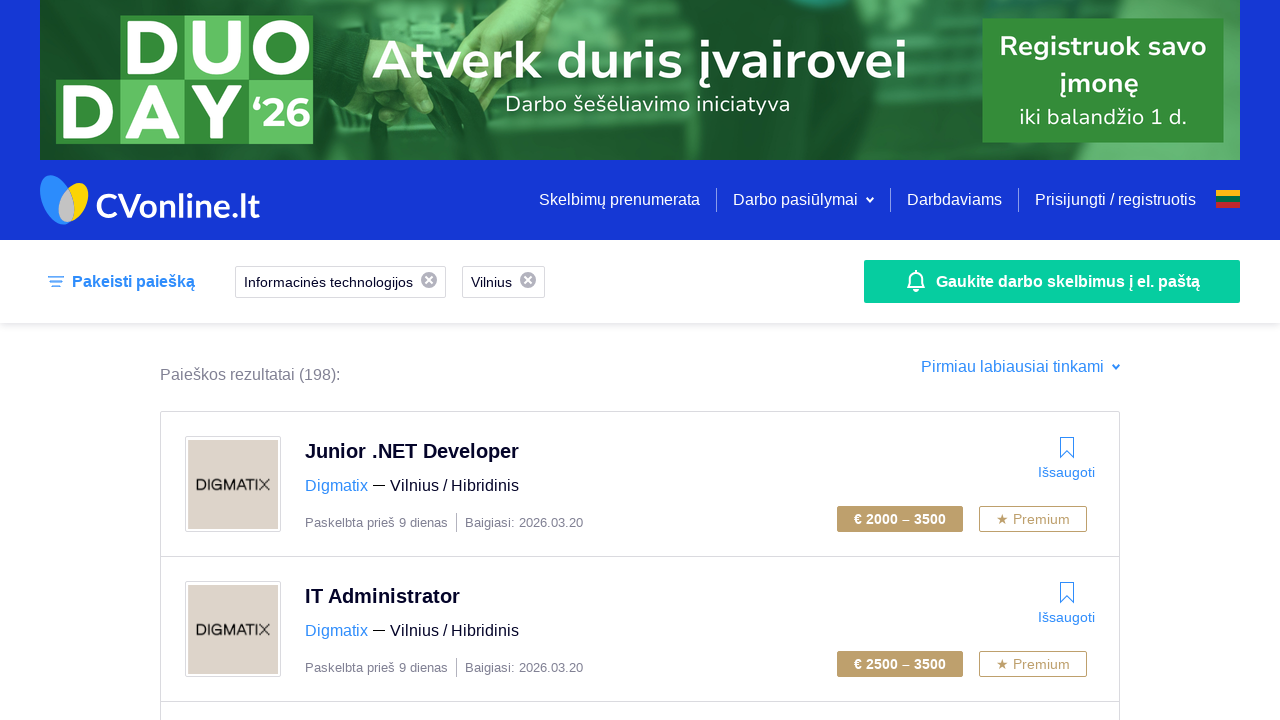

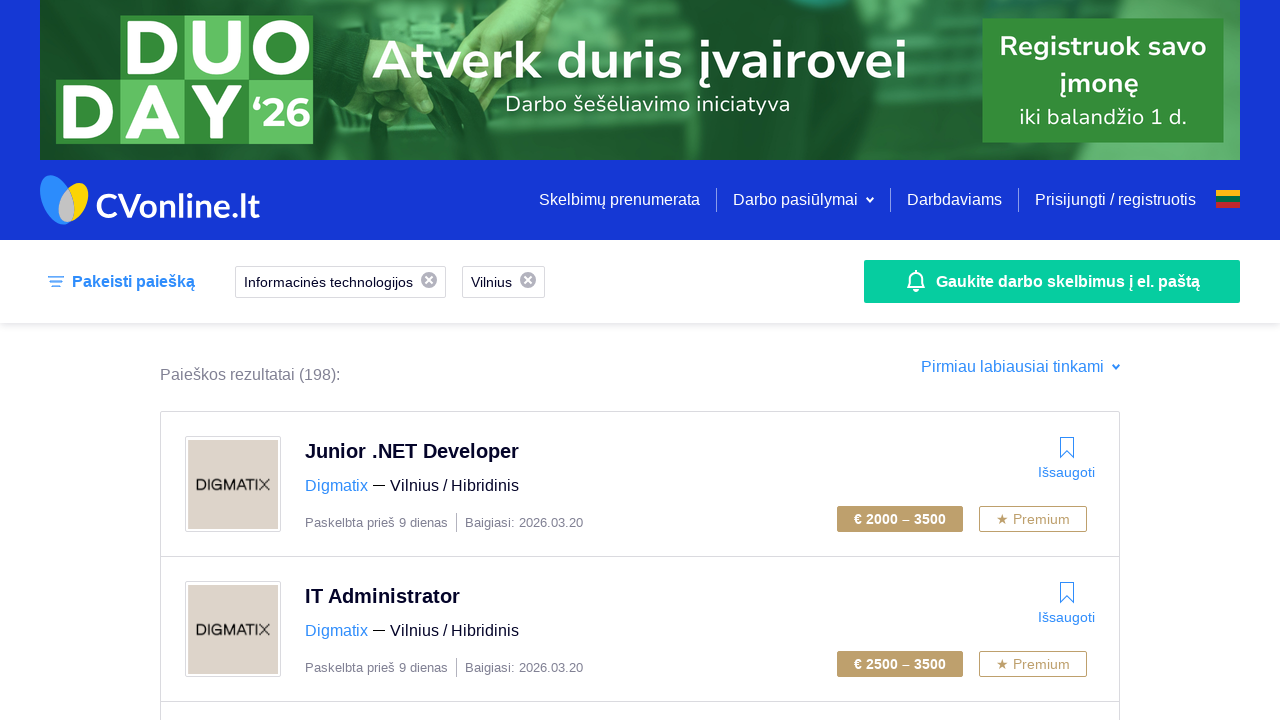